Tests custom radio button on a Google Form by clicking and verifying the aria-checked attribute changes

Starting URL: https://docs.google.com/forms/d/e/1FAIpQLSfiypnd69zhuDkjKgqvpID9kwO29UCzeCVrGGtbNPZXQok0jA/viewform

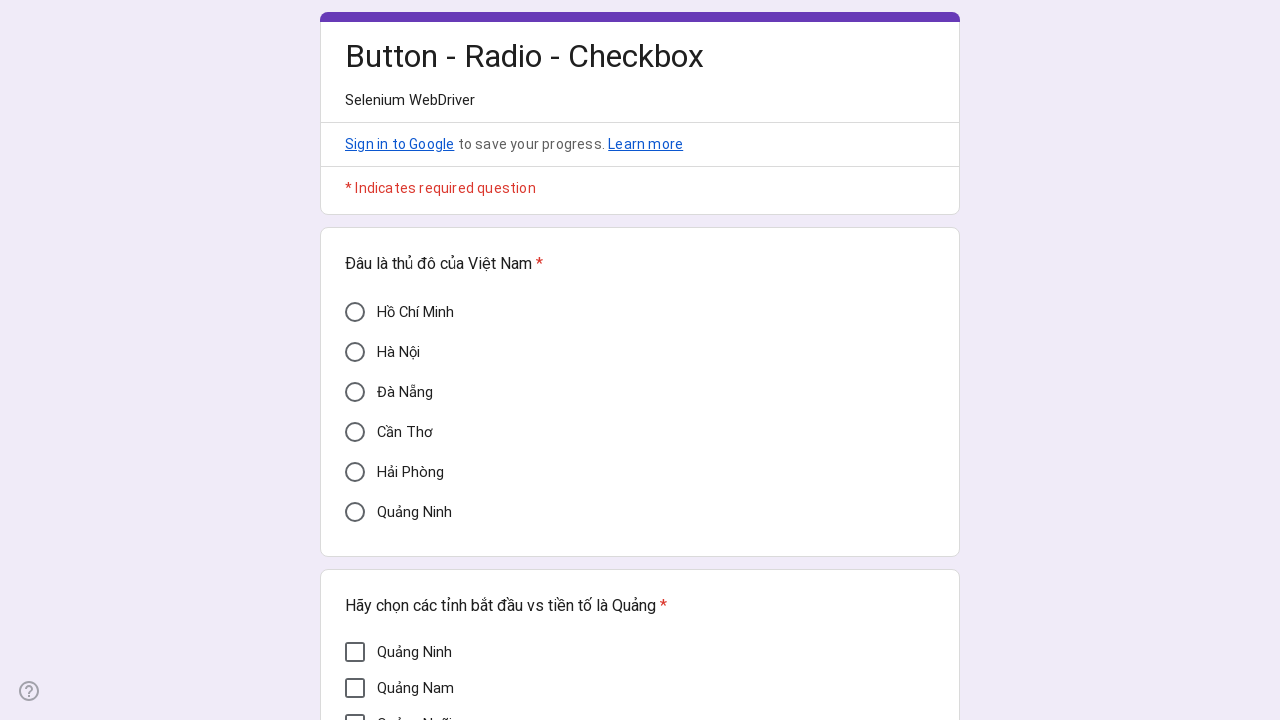

Waited for Cần Thơ radio button to load
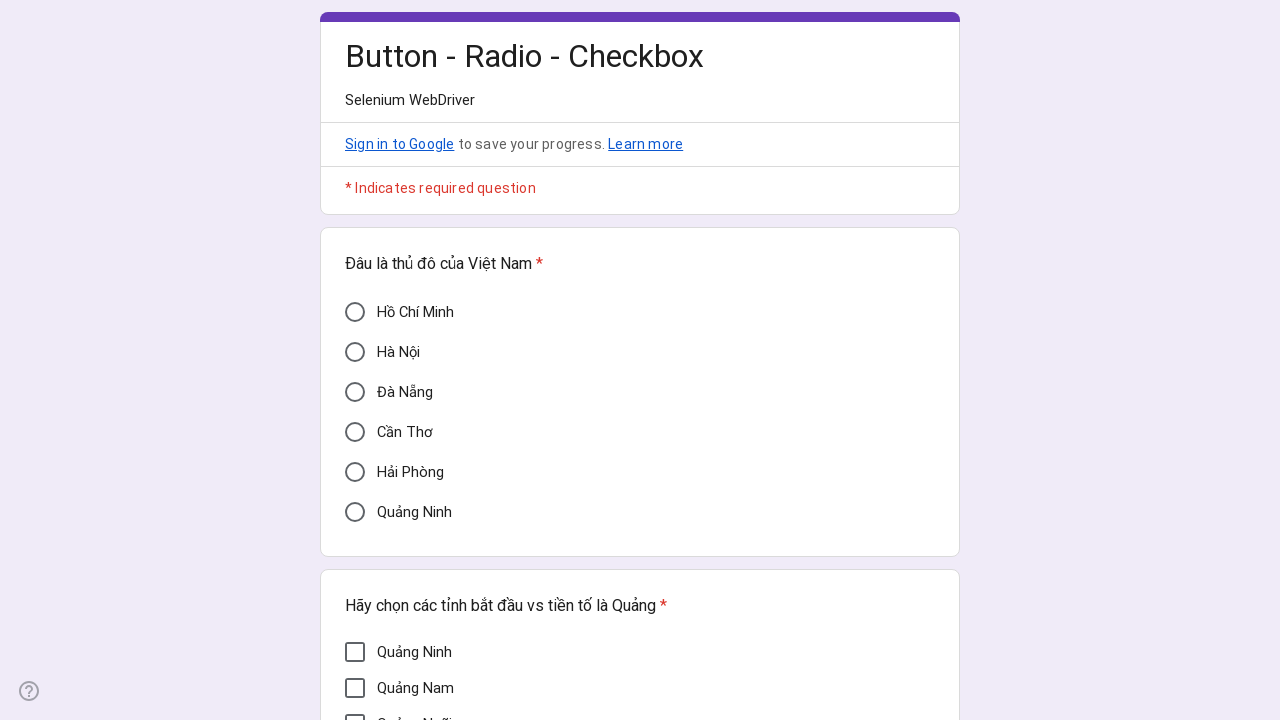

Located Cần Thơ radio button element
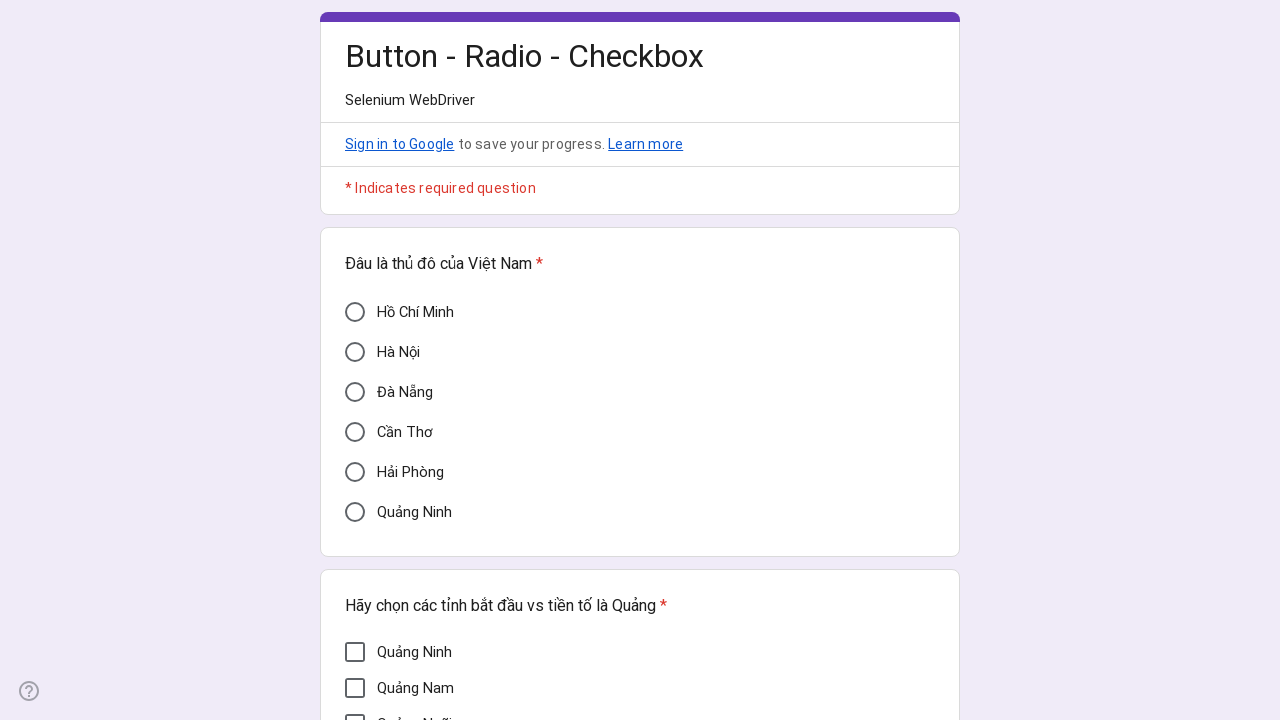

Verified Cần Thơ radio button is initially unchecked (aria-checked='false')
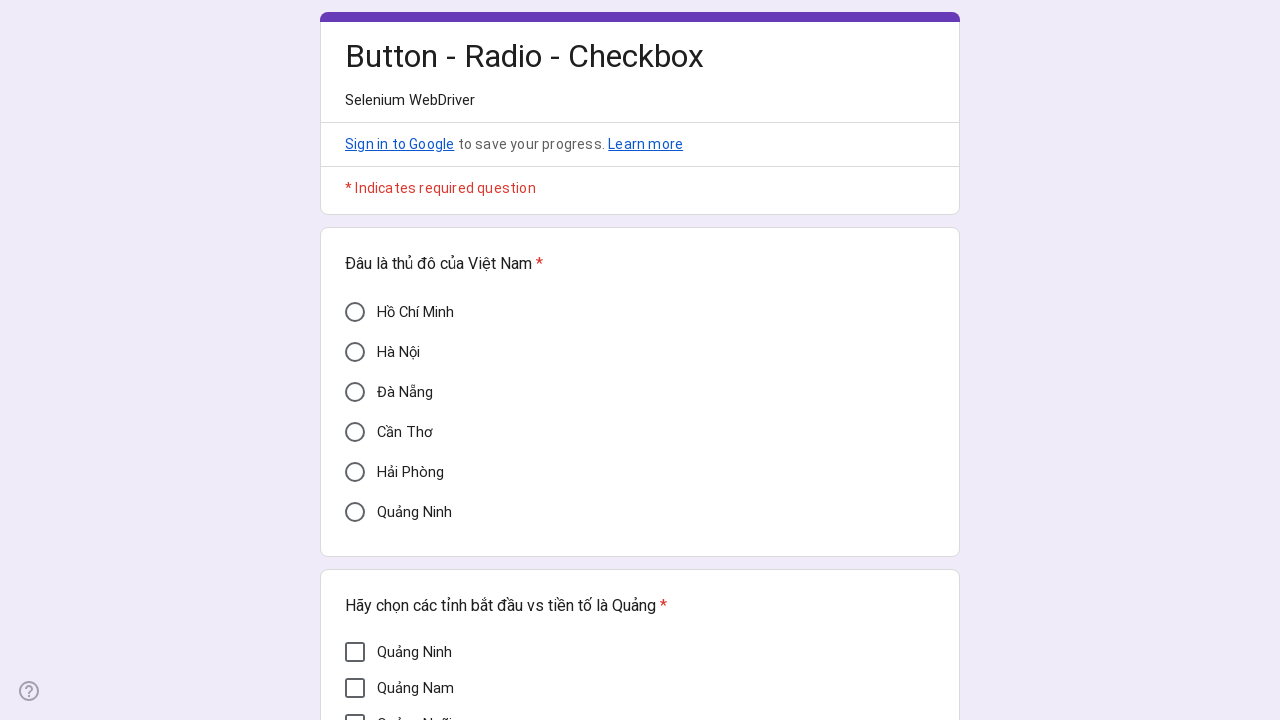

Clicked on Cần Thơ radio button at (355, 432) on div[aria-label='Cần Thơ']
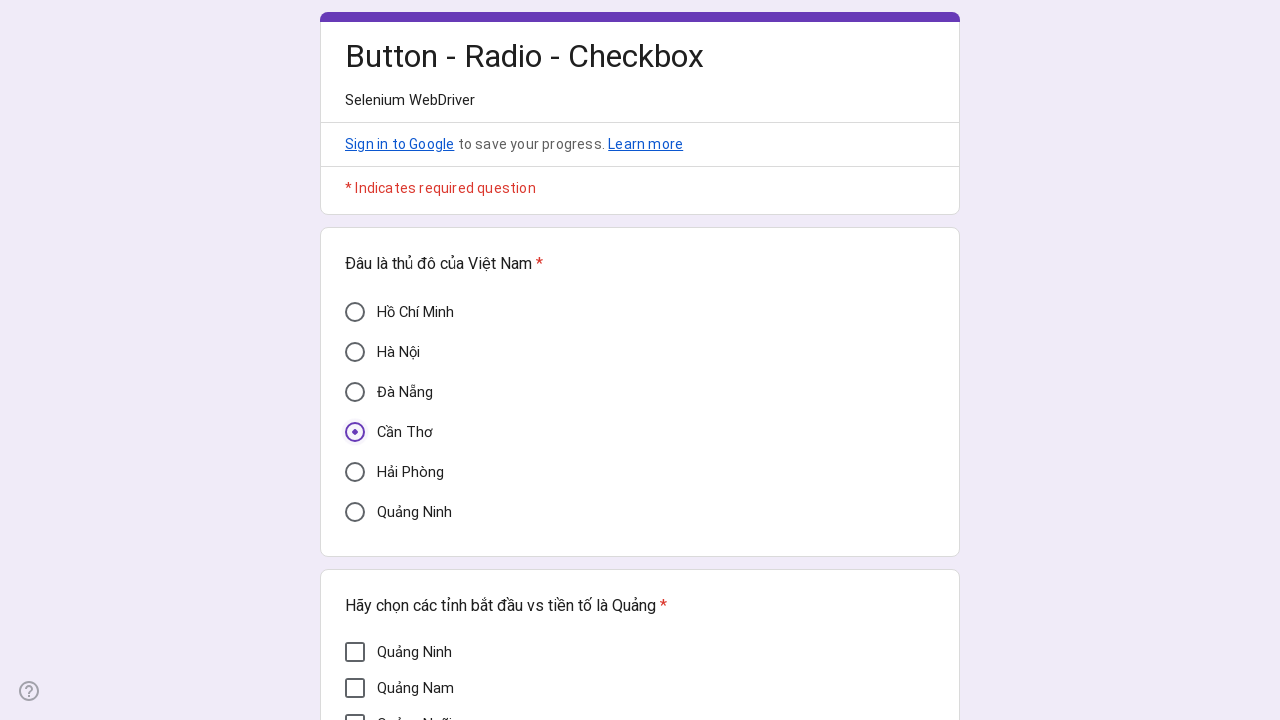

Verified Cần Thơ radio button is now checked (aria-checked='true')
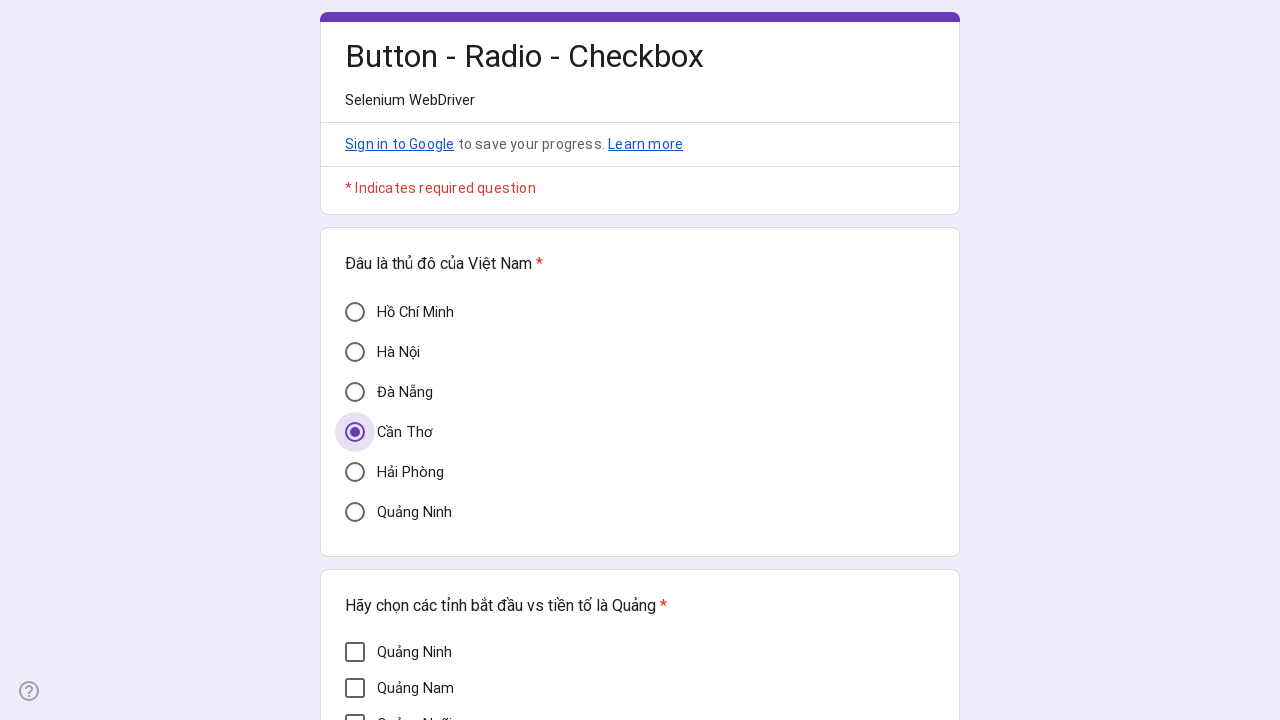

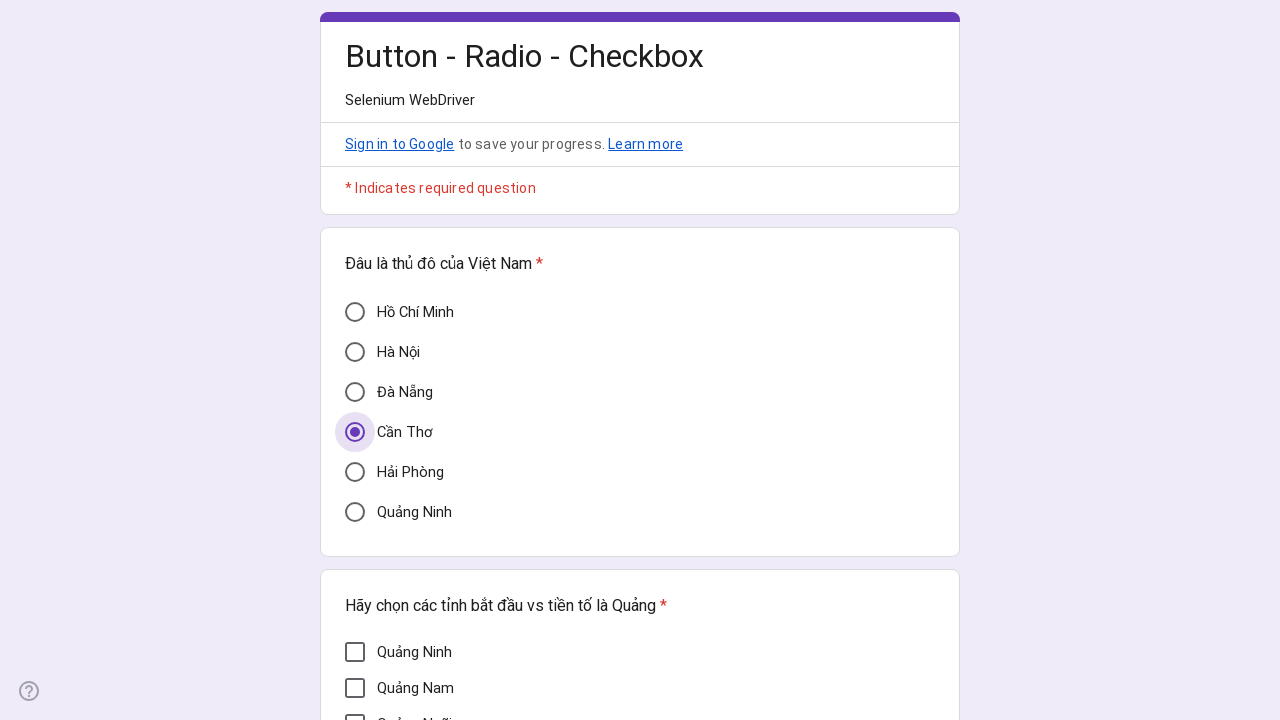